Tests browser window handling by opening new tabs and windows, switching between them, and verifying content in each window

Starting URL: https://demoqa.com/browser-windows

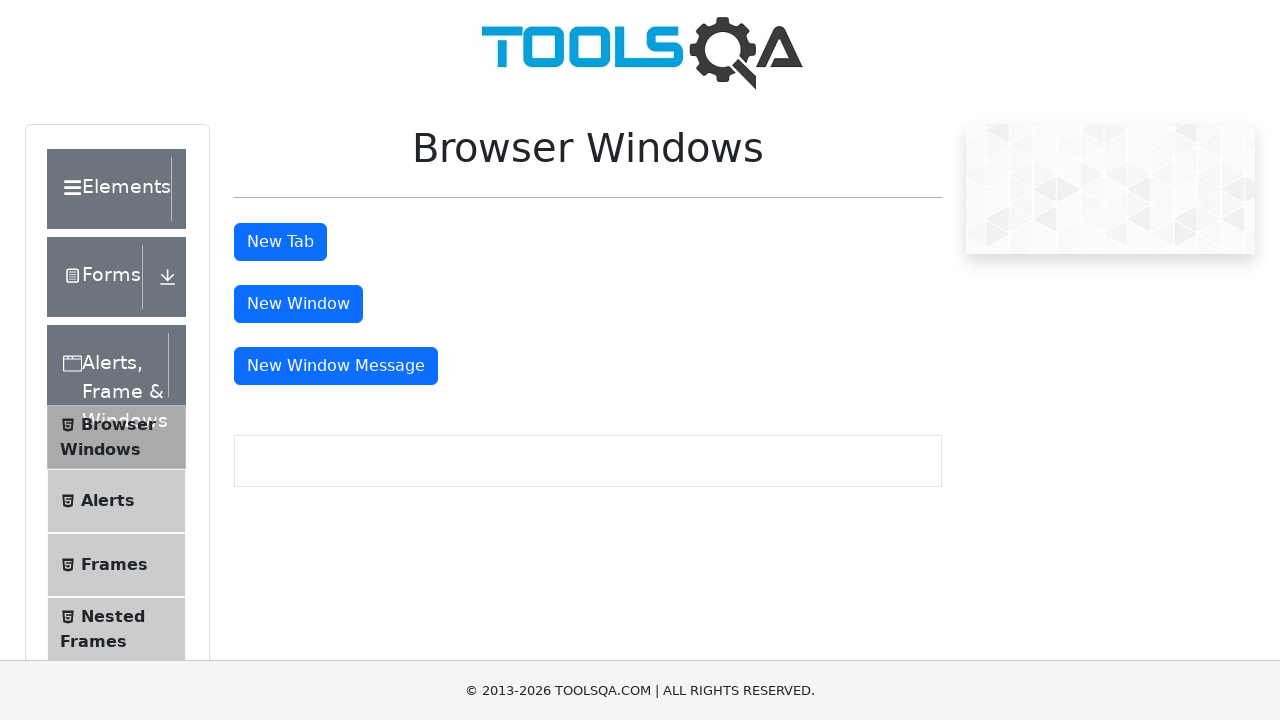

Clicked button to open new tab at (280, 242) on #tabButton
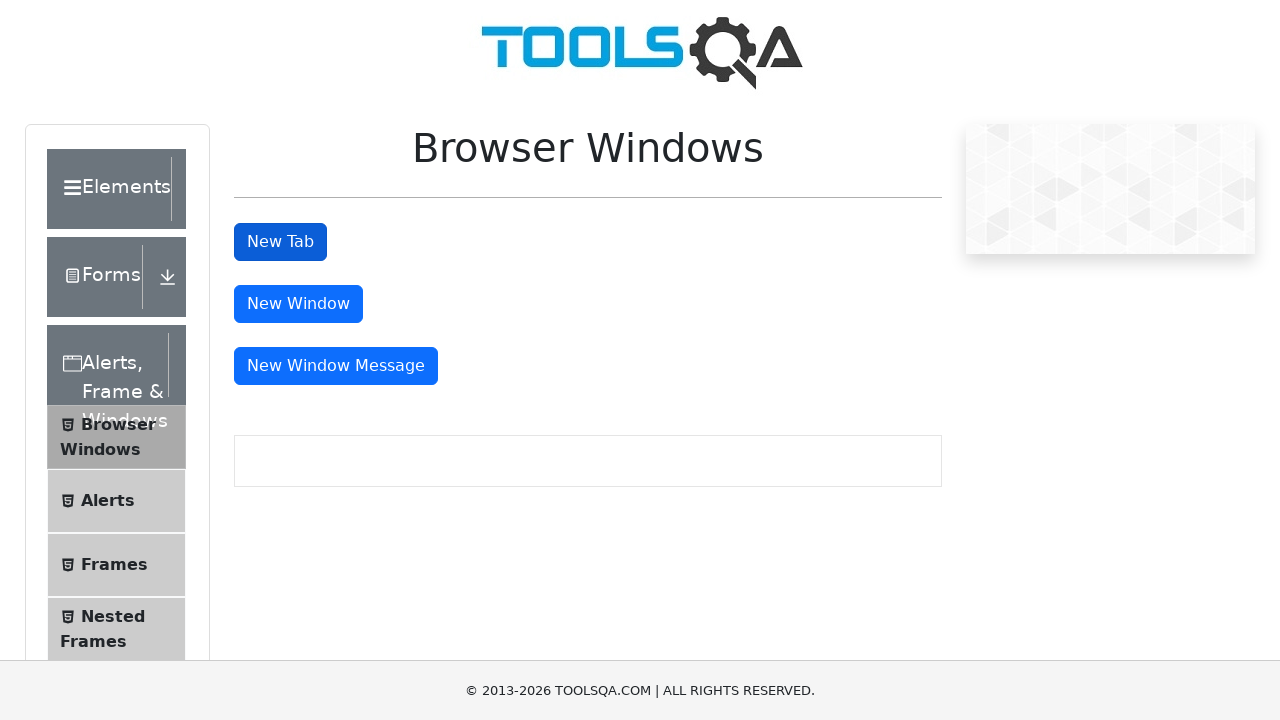

Clicked tab button with force to open new page at (280, 242) on #tabButton
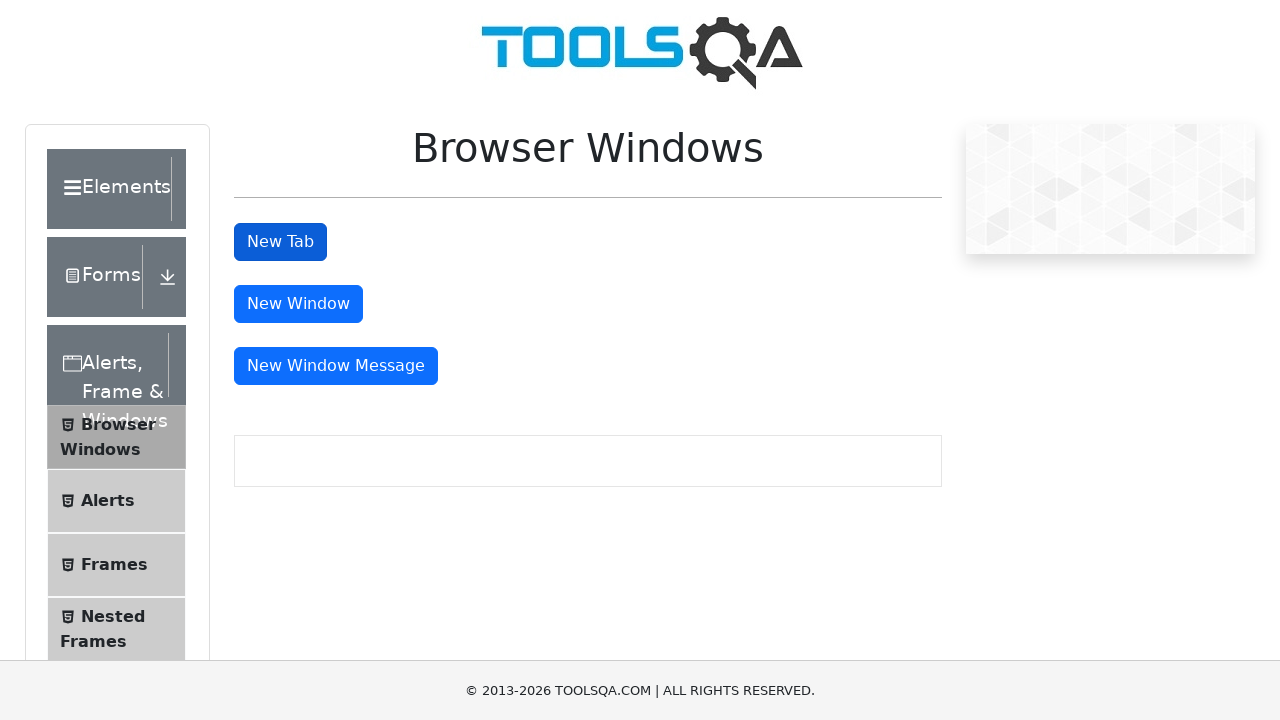

New tab page loaded completely
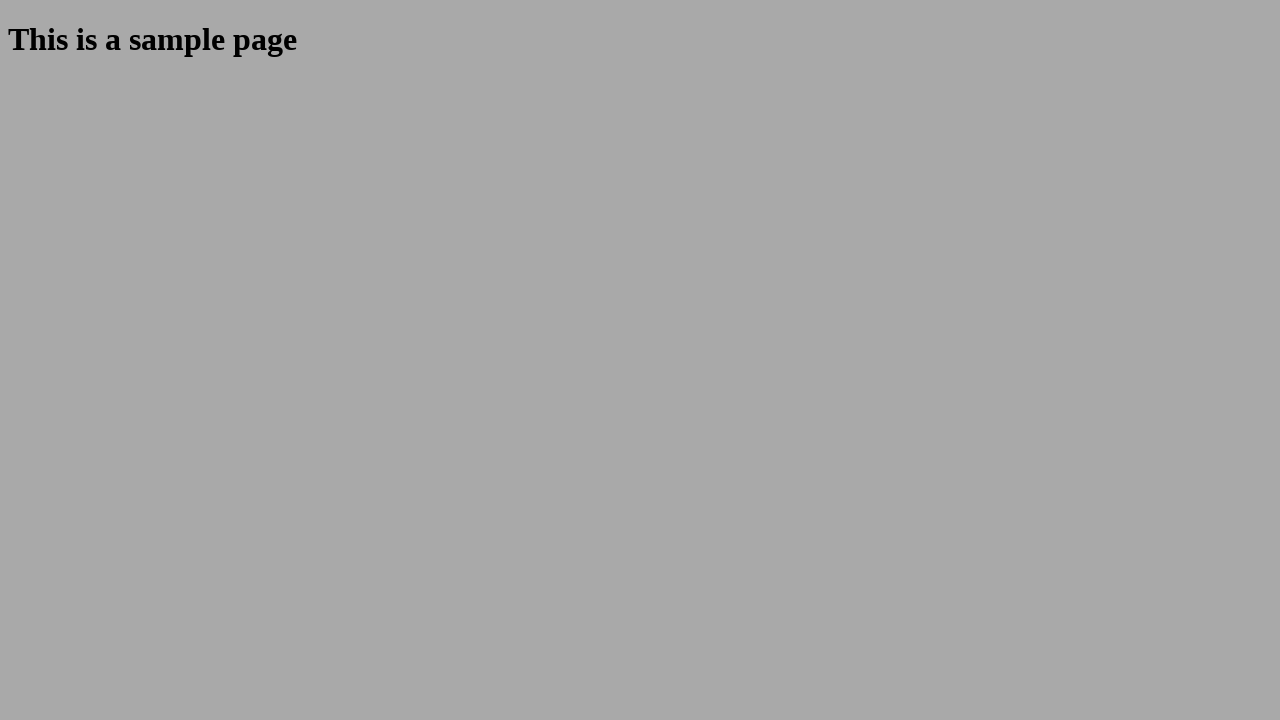

Retrieved heading text from child tab: This is a sample page
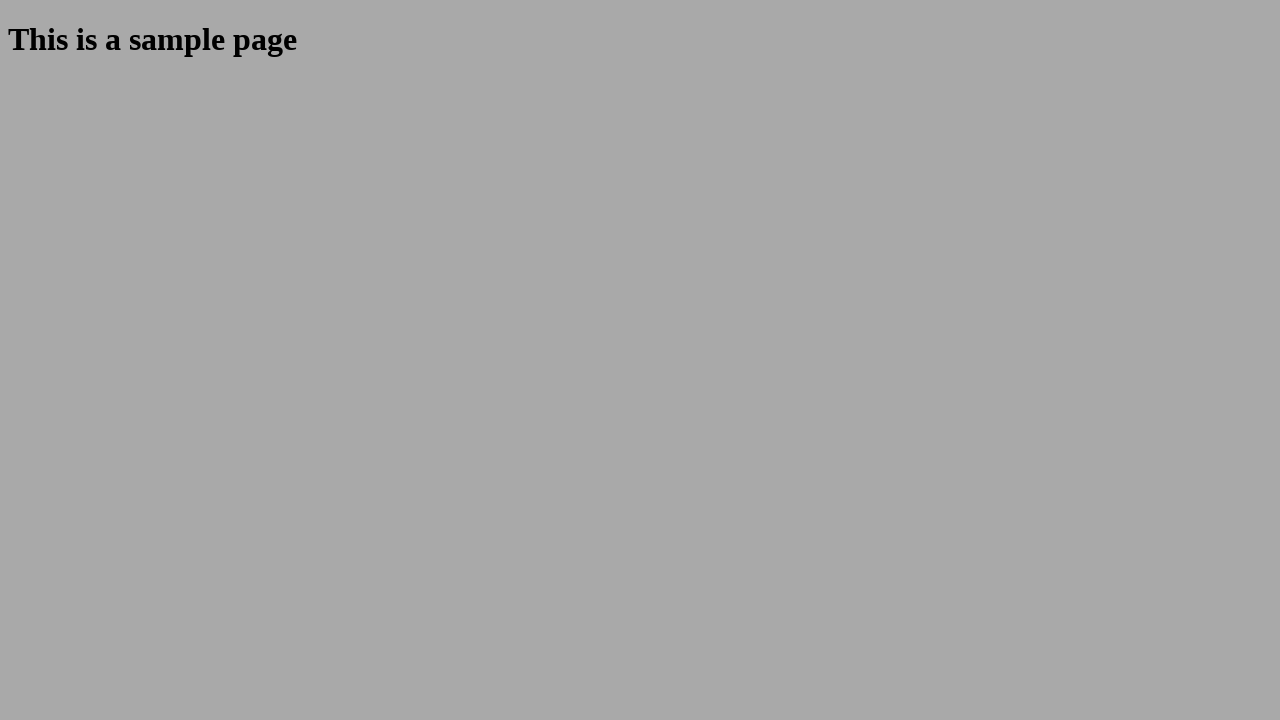

Closed the child tab
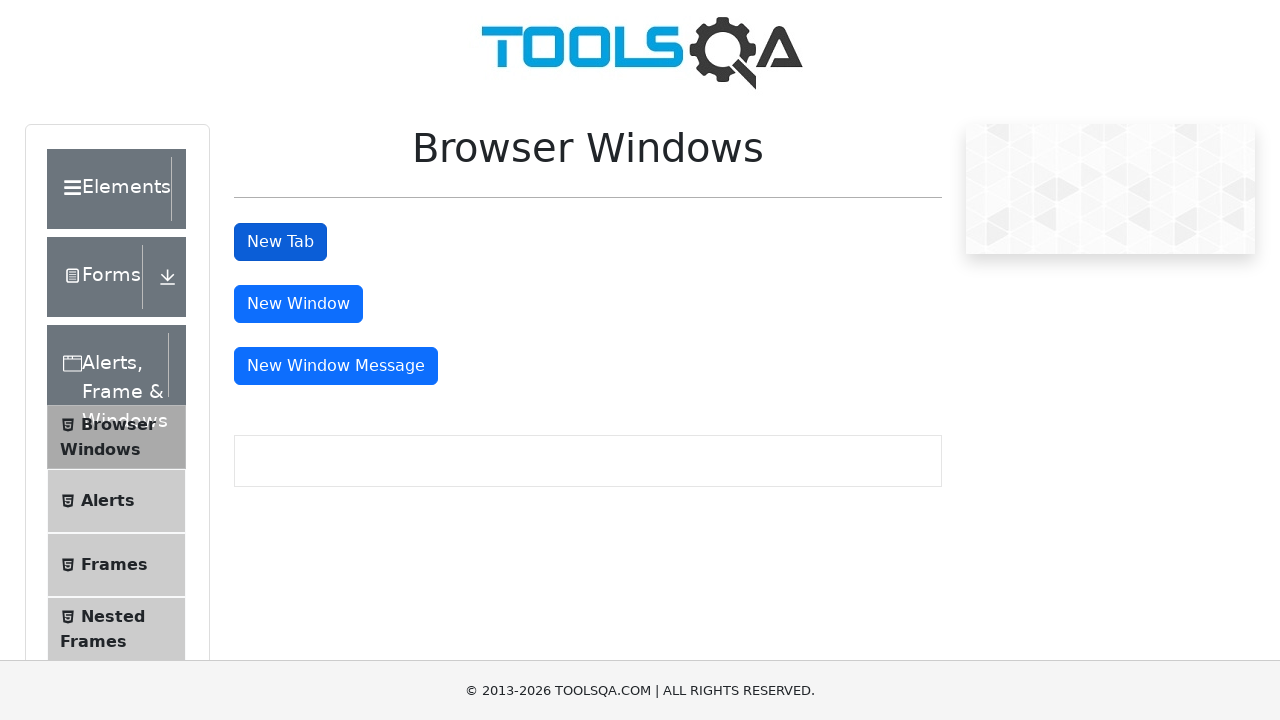

Clicked button to open new window at (298, 304) on #windowButton
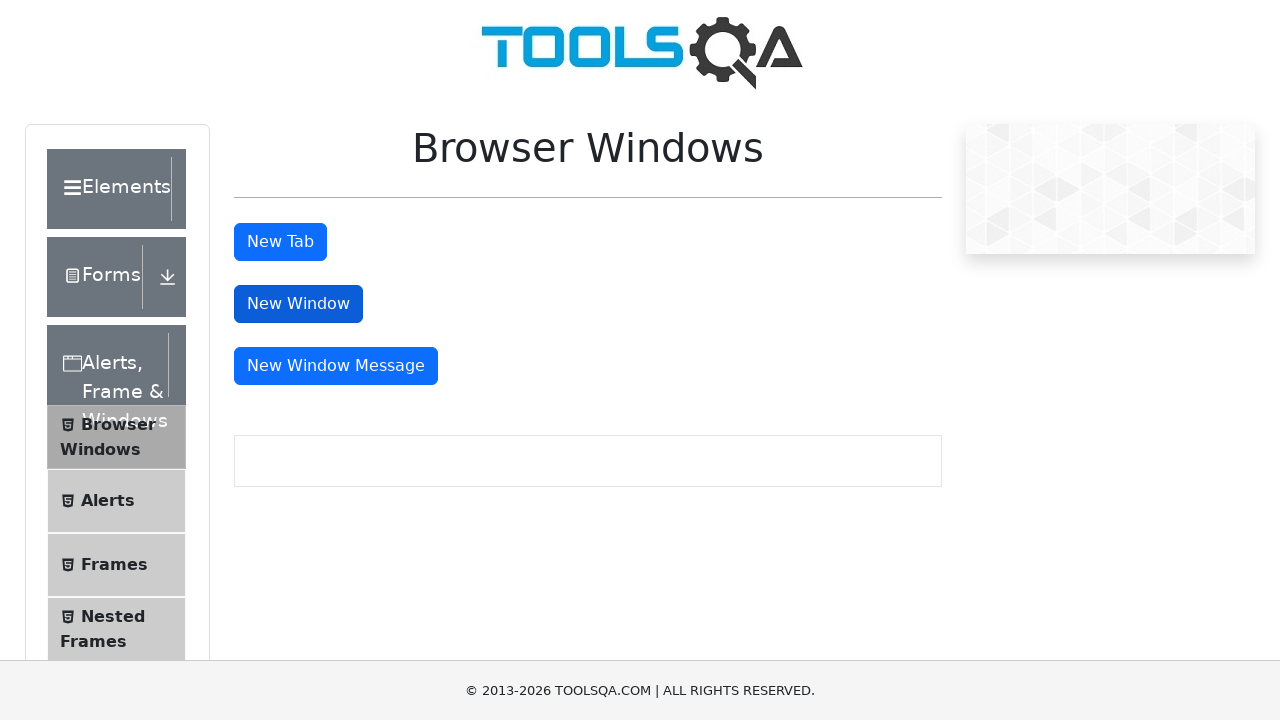

New window page loaded completely
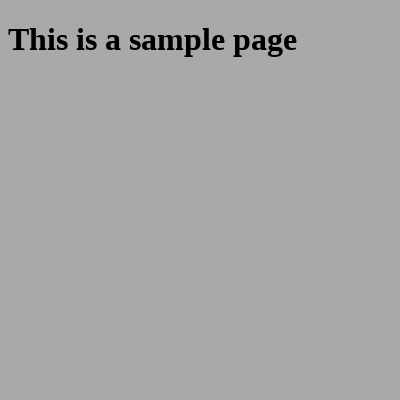

Retrieved heading text from child window: This is a sample page
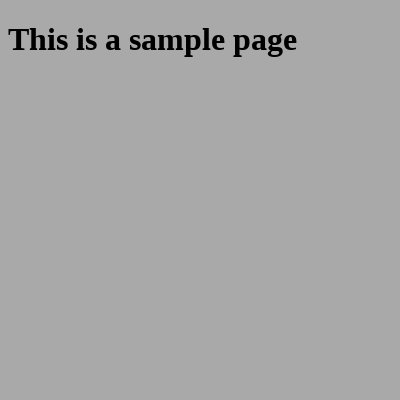

Closed the child window
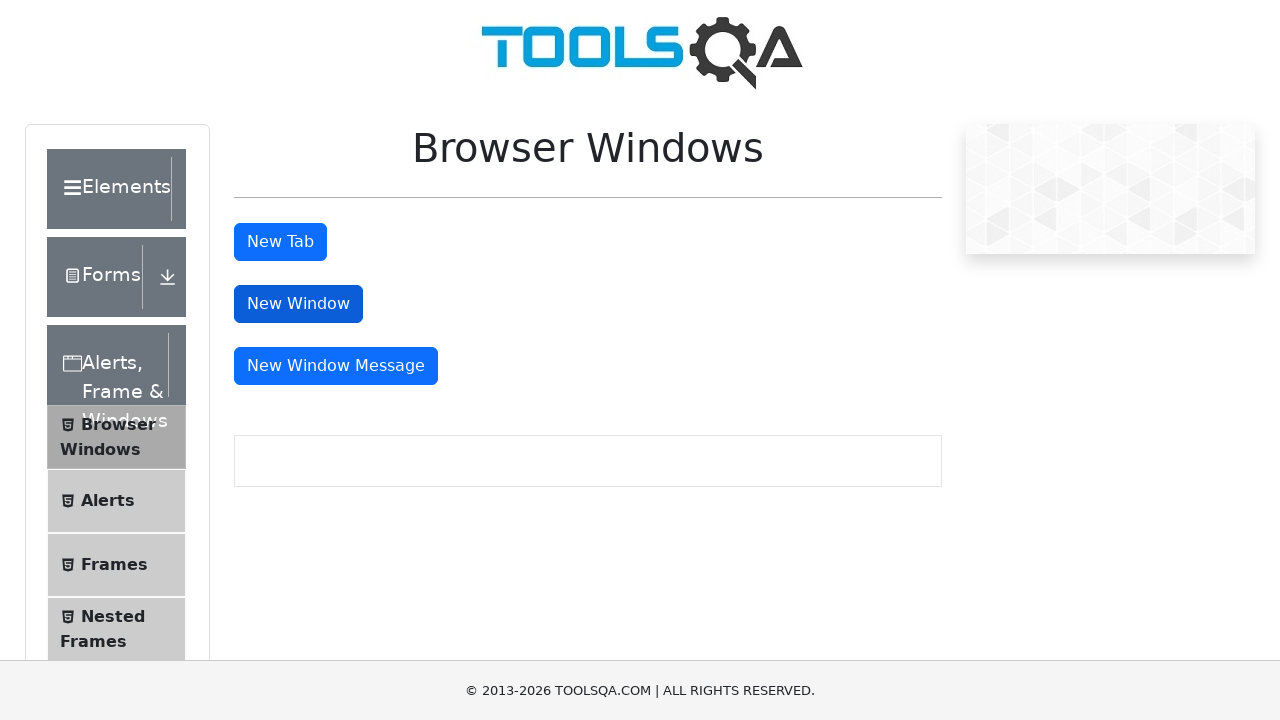

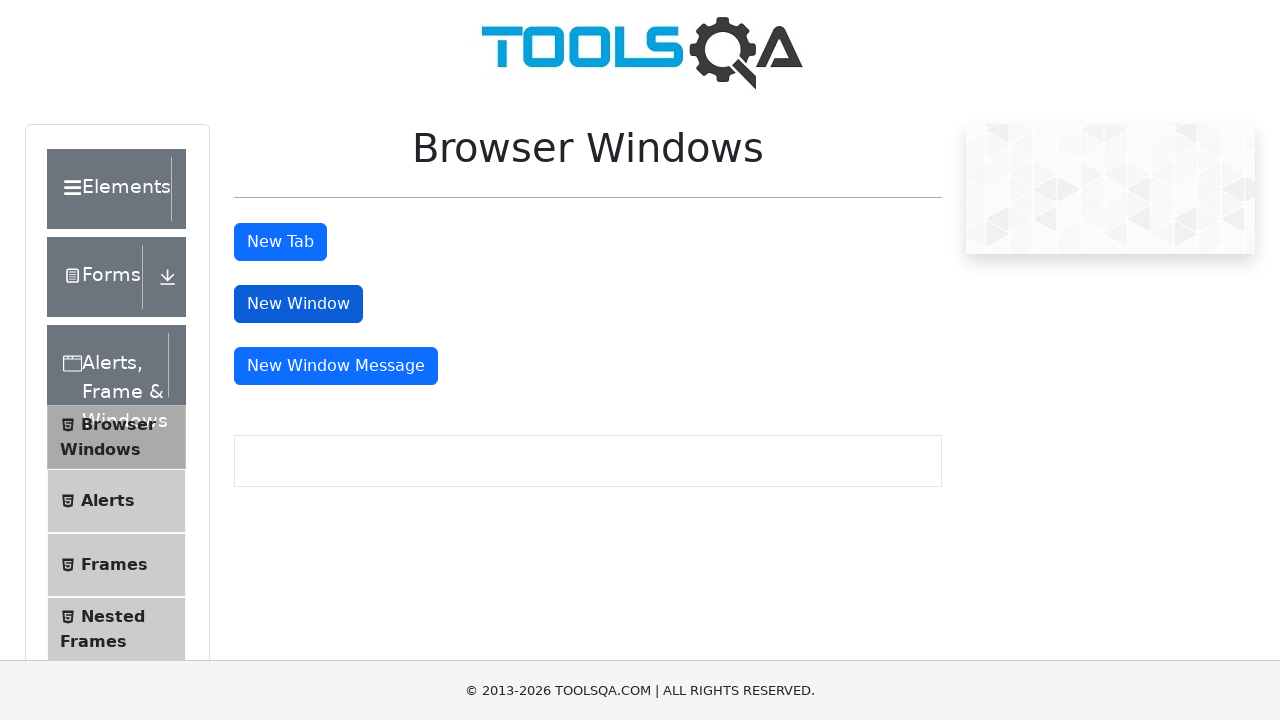